Waits for a price to drop to $100, books an item, then solves a mathematical captcha to complete the booking

Starting URL: http://suninjuly.github.io/explicit_wait2.html

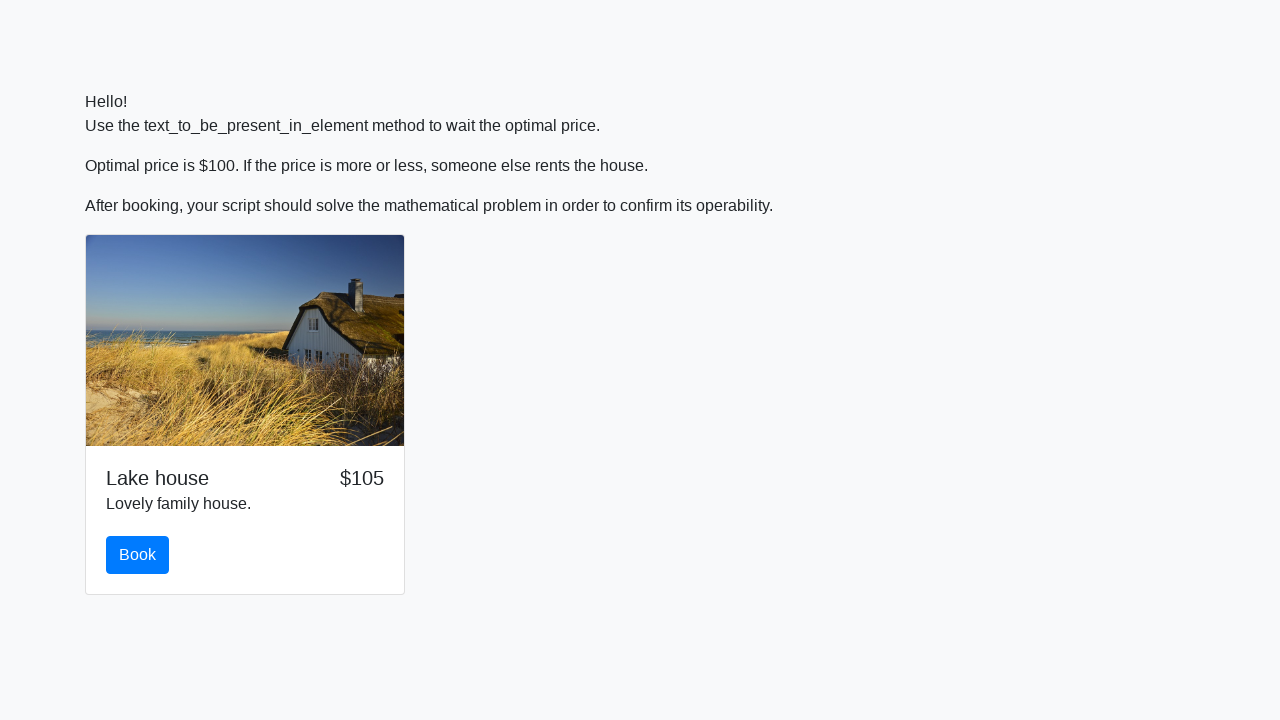

Waited for price to drop to $100
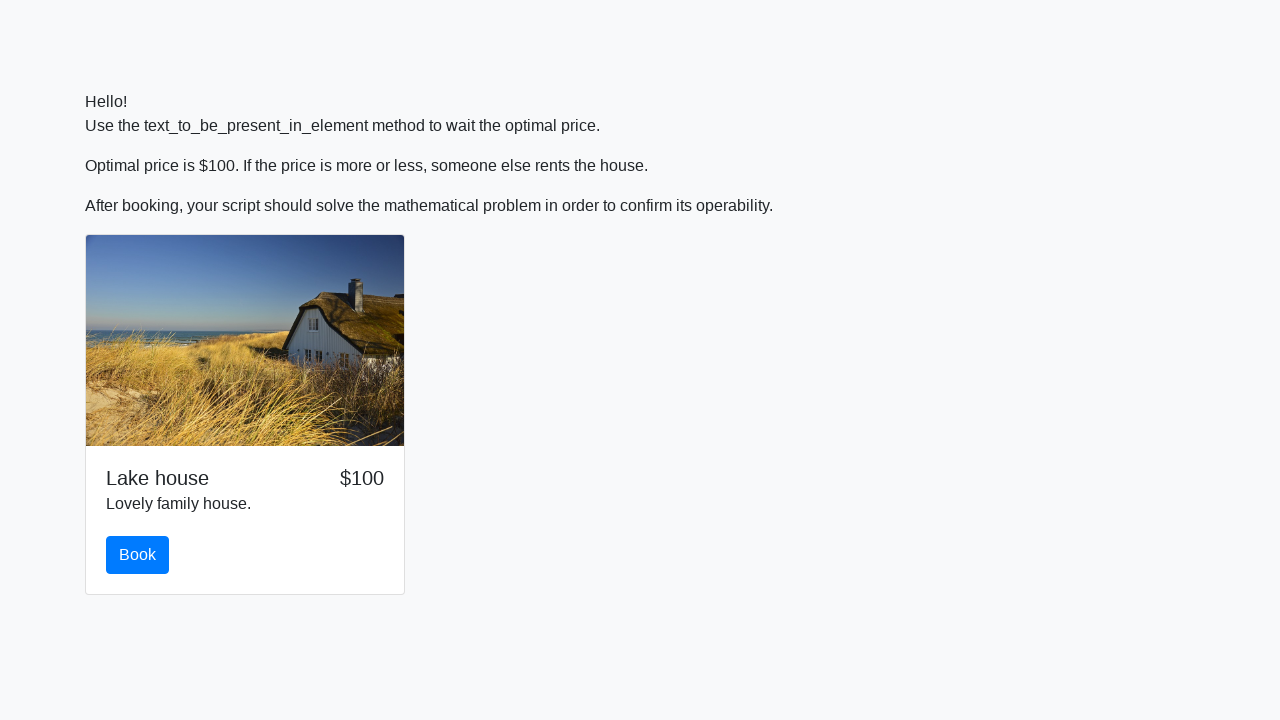

Clicked the book button at (138, 555) on #book
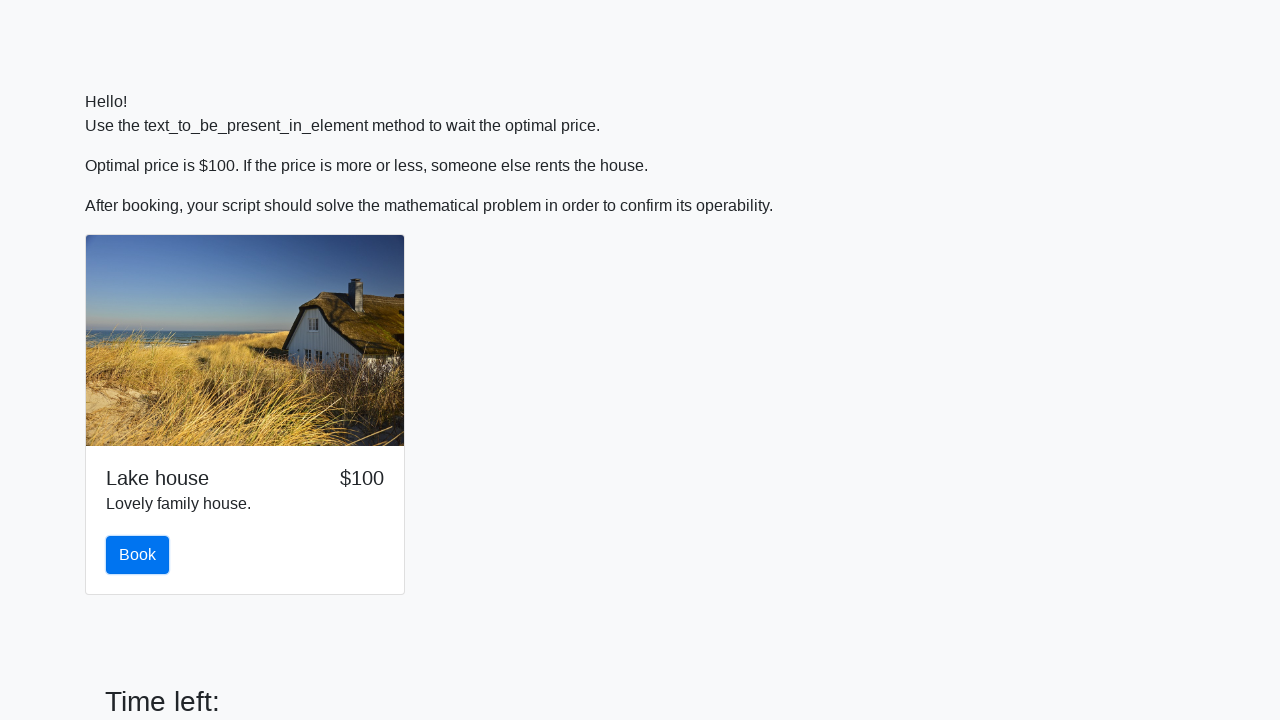

Scrolled book button into view
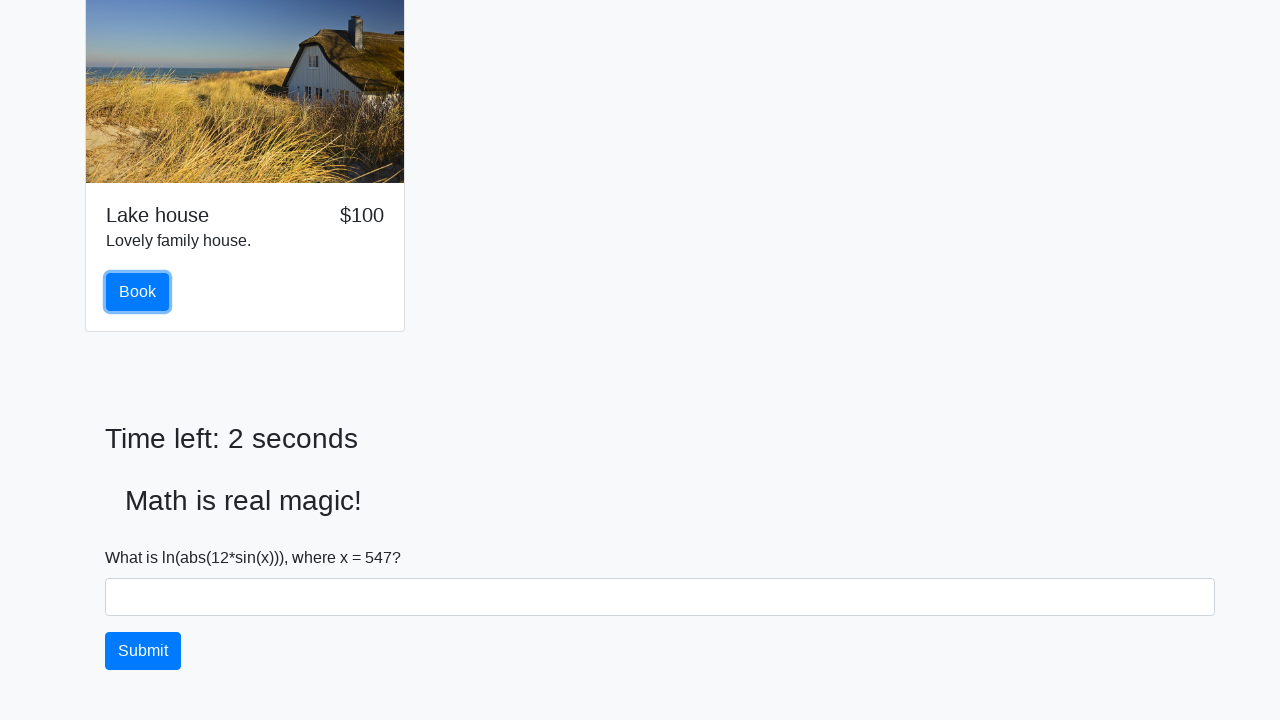

Retrieved input value for calculation: 547
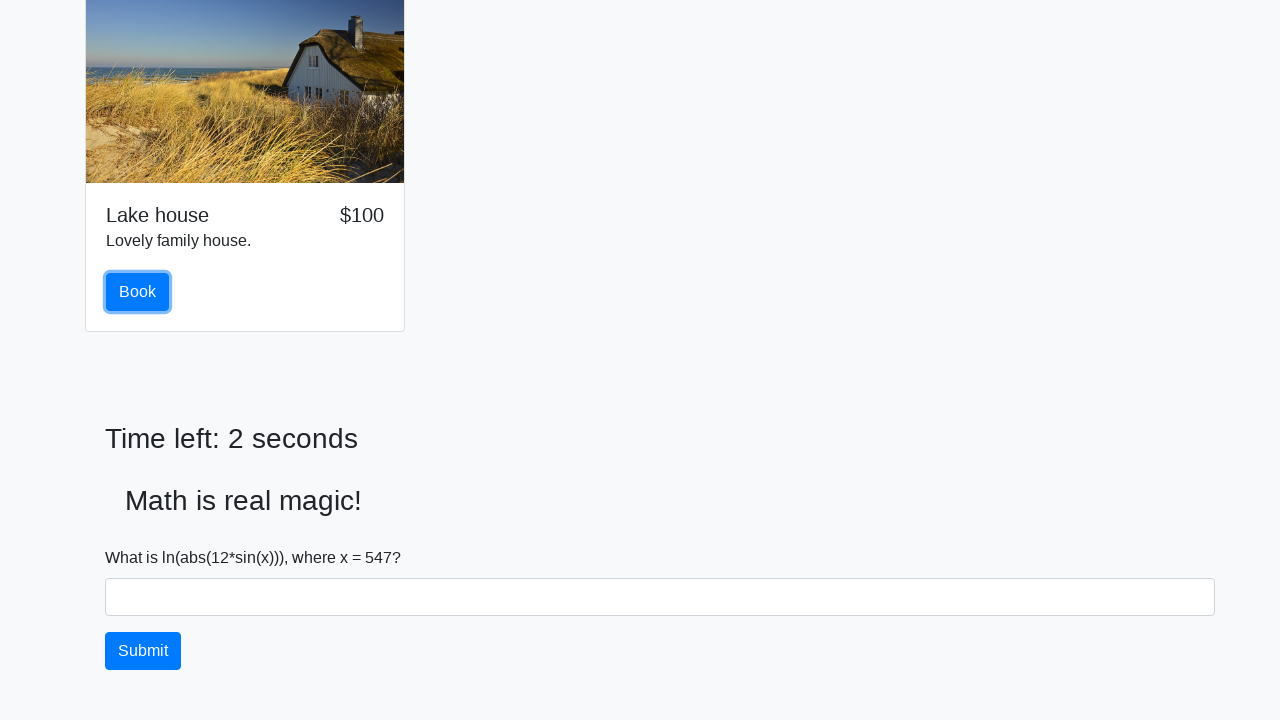

Calculated mathematical expression result: 1.449174899884629
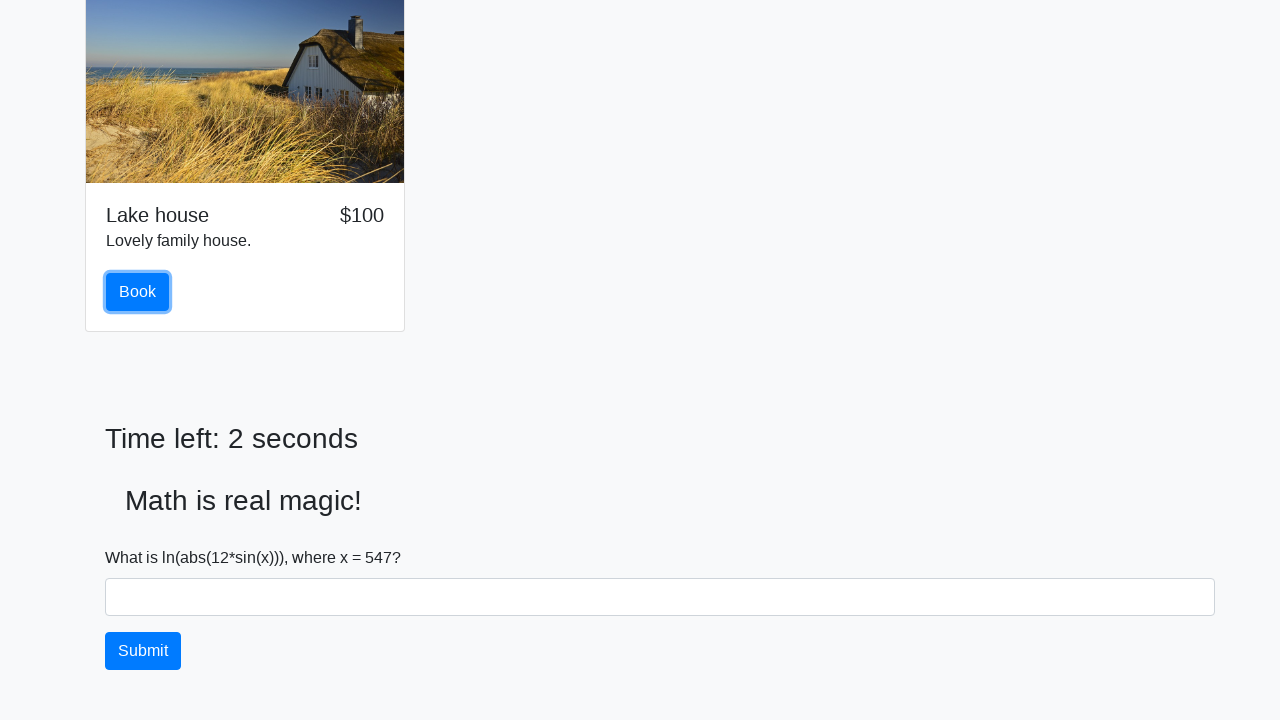

Filled answer field with calculated result: 1.449174899884629 on #answer
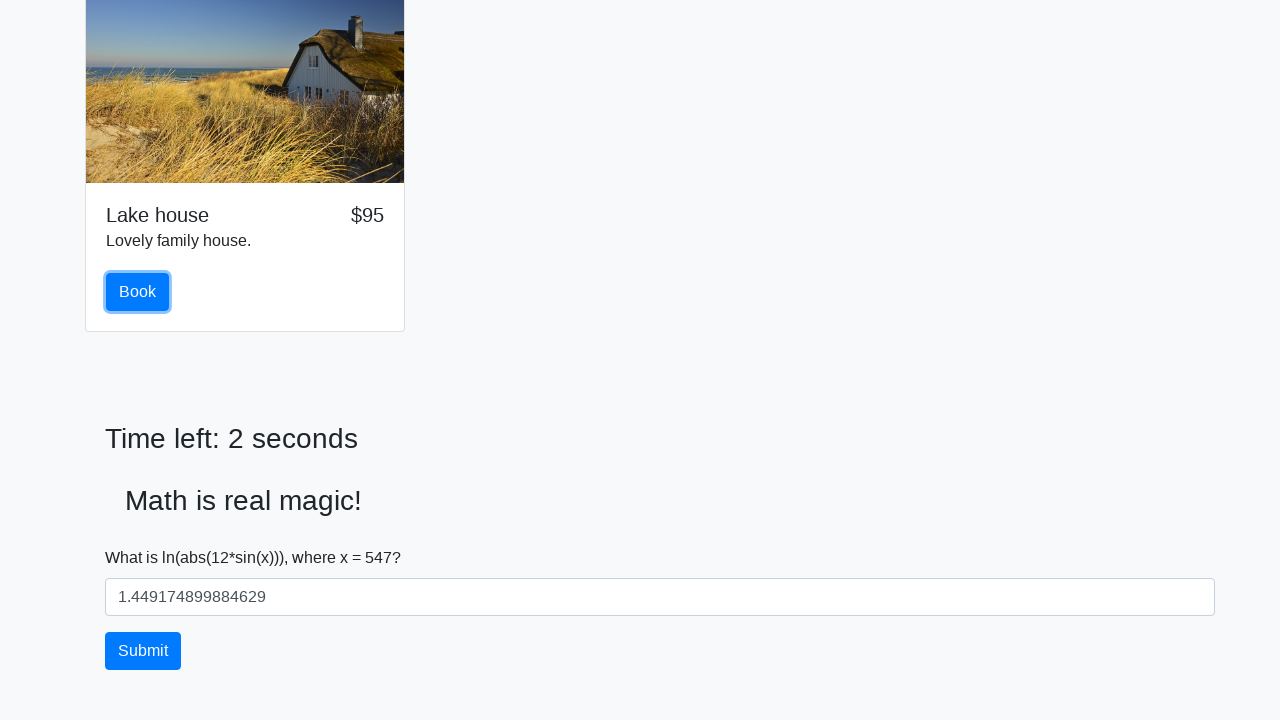

Clicked solve button to submit captcha answer at (143, 651) on #solve
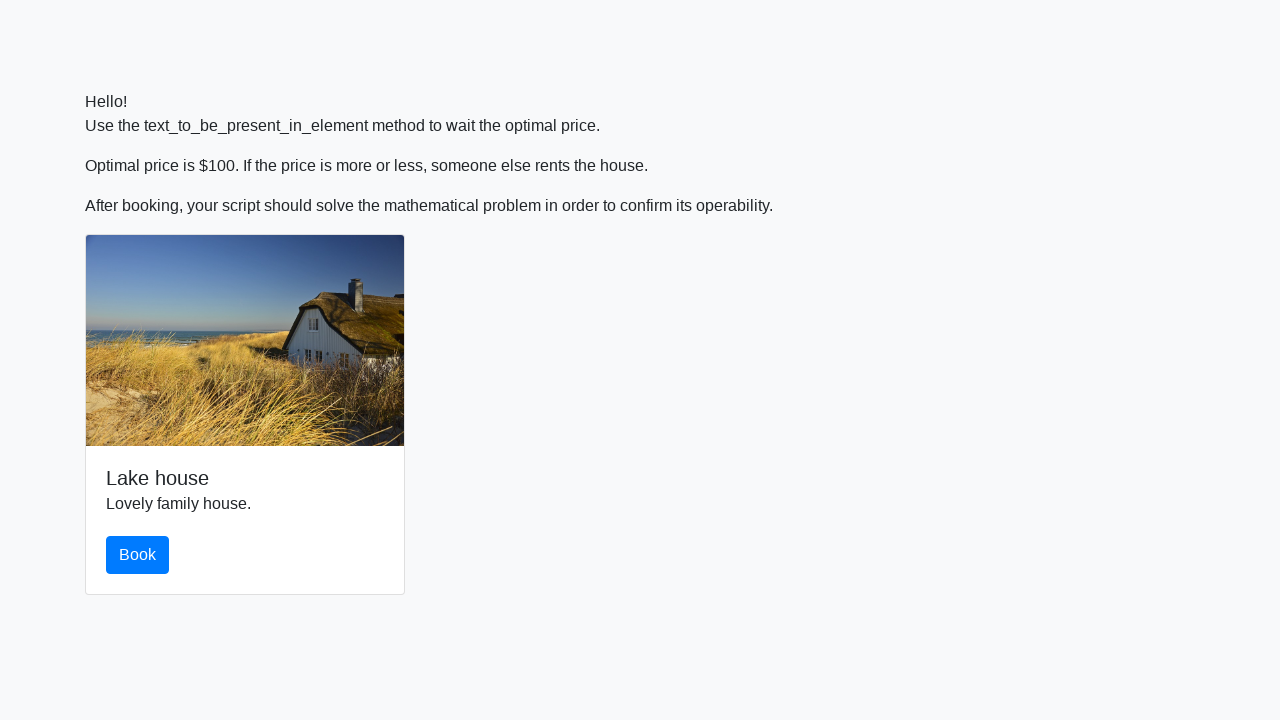

Waited 1 second for booking completion
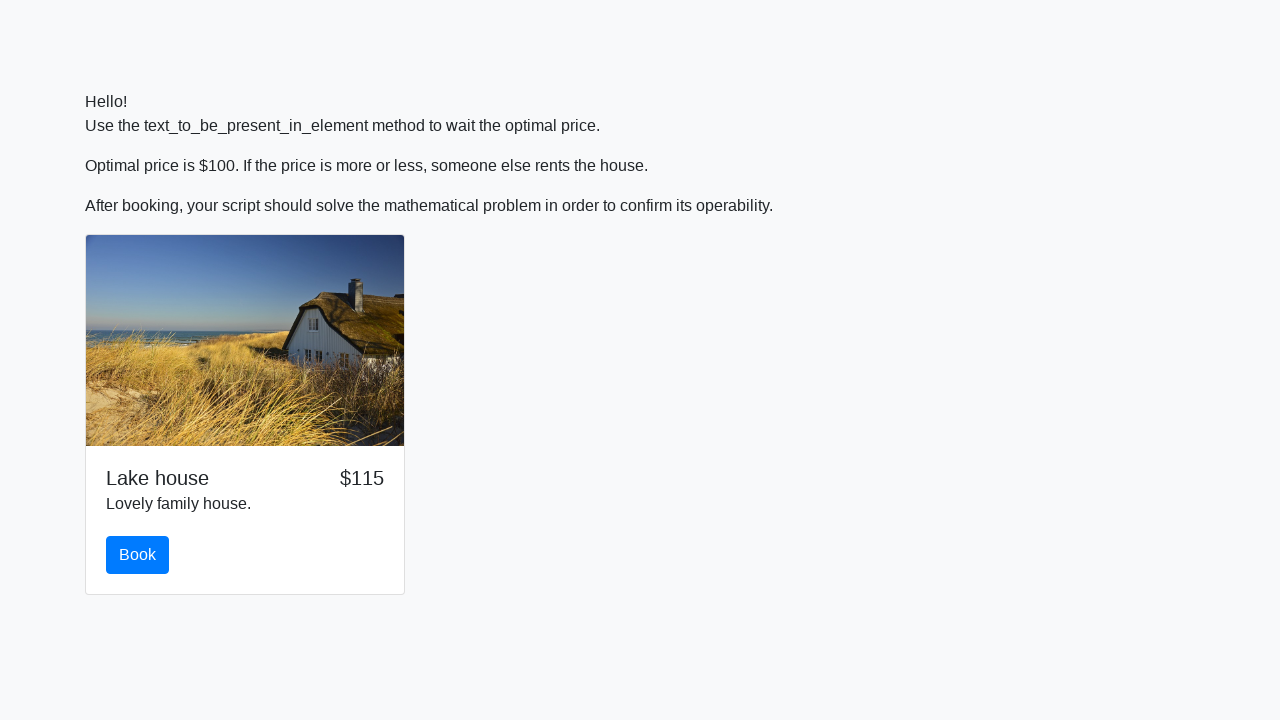

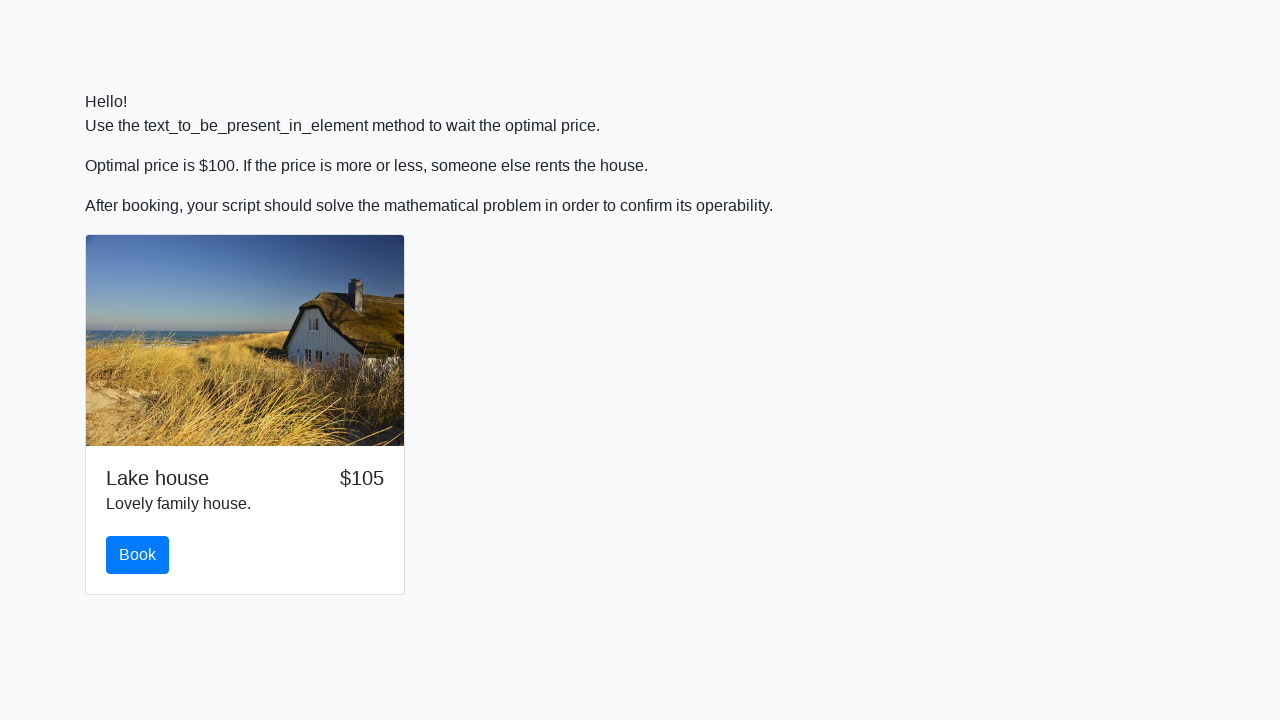